Tests date picker by directly filling a date input field with a specific date value

Starting URL: https://www.lambdatest.com/selenium-playground/bootstrap-date-picker-demo

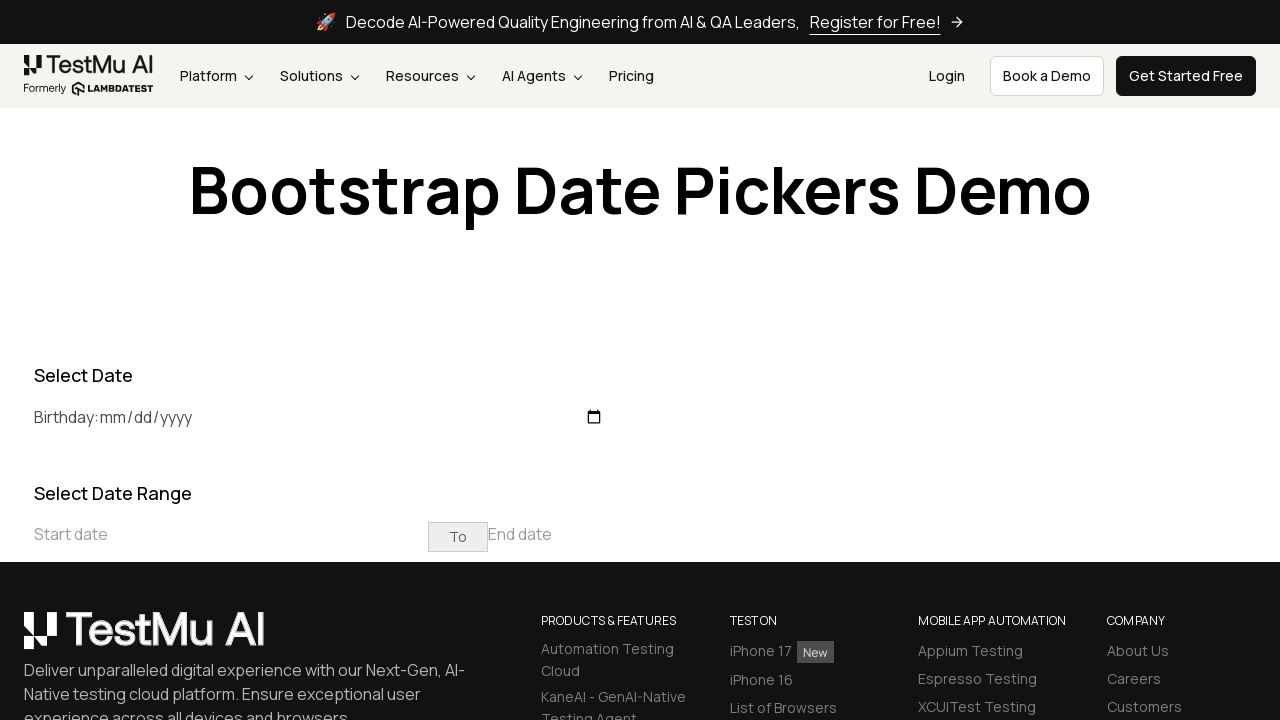

Filled birthday date input field with '1994-12-04' on #birthday
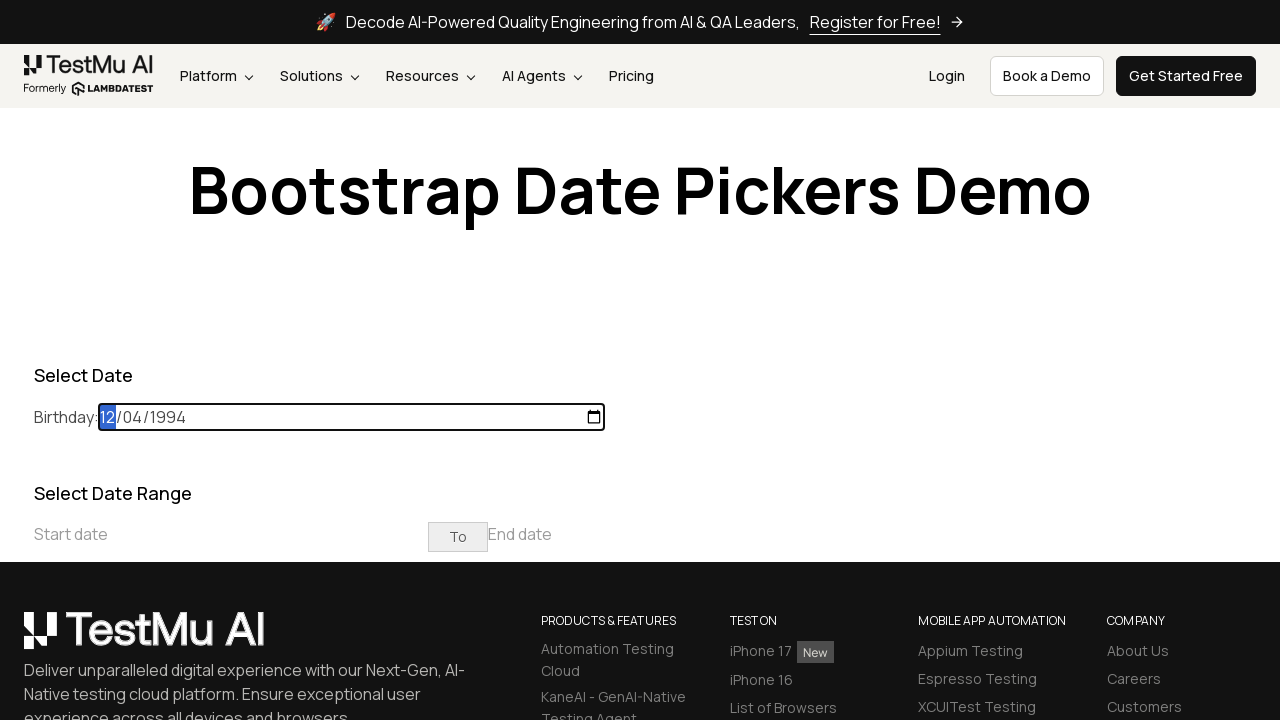

Waited 3 seconds for date to be applied
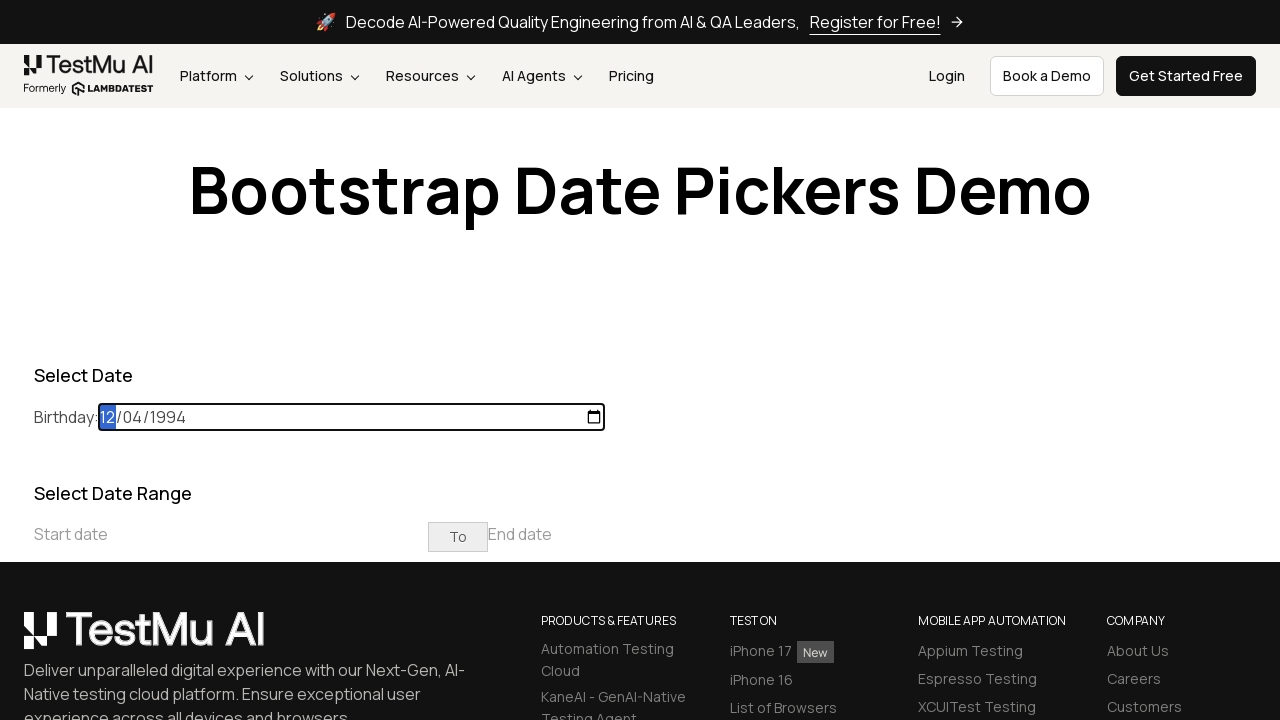

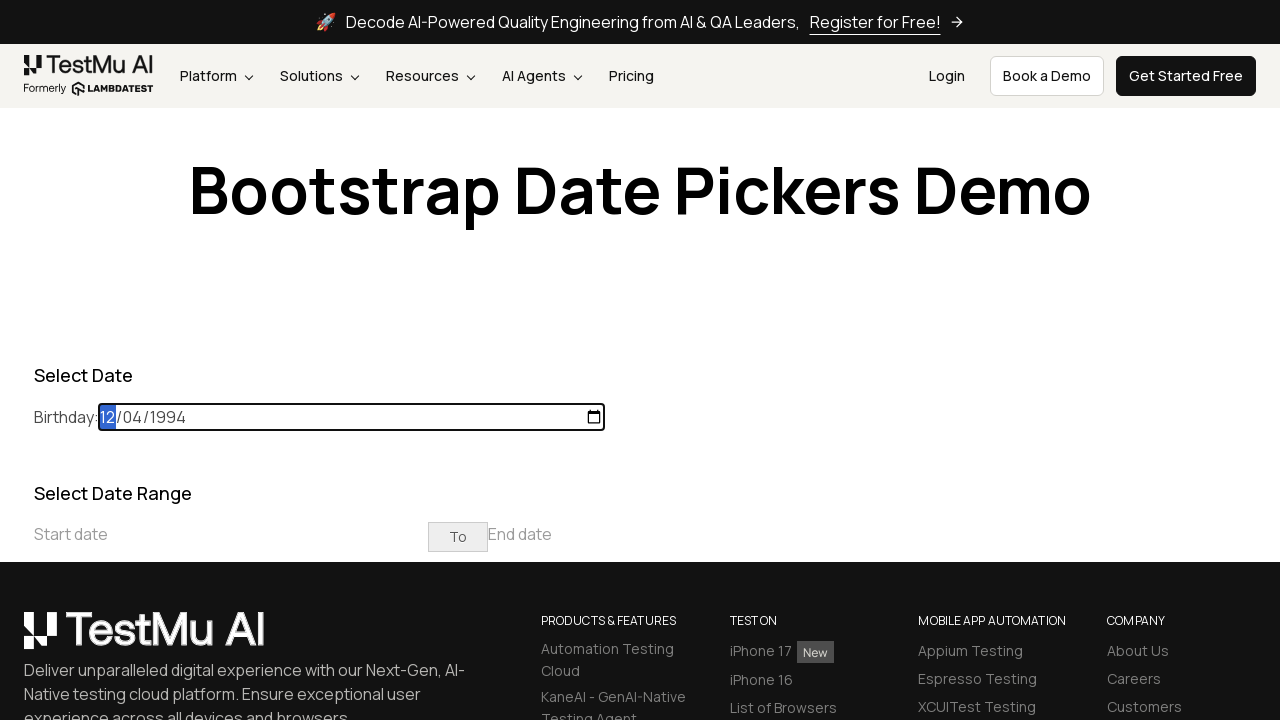